Verifies that the page title matches the expected "OrangeHRM" title

Starting URL: https://opensource-demo.orangehrmlive.com/web/index.php/auth/login

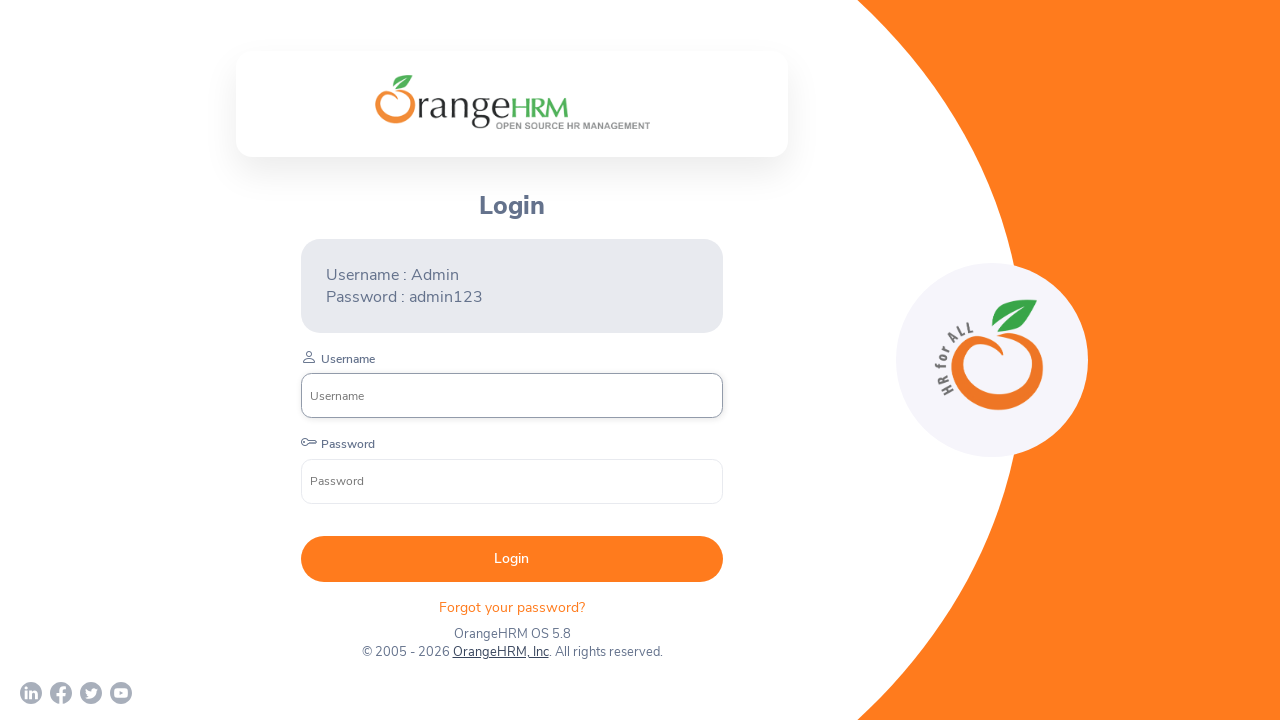

Waited for page to reach domcontentloaded state
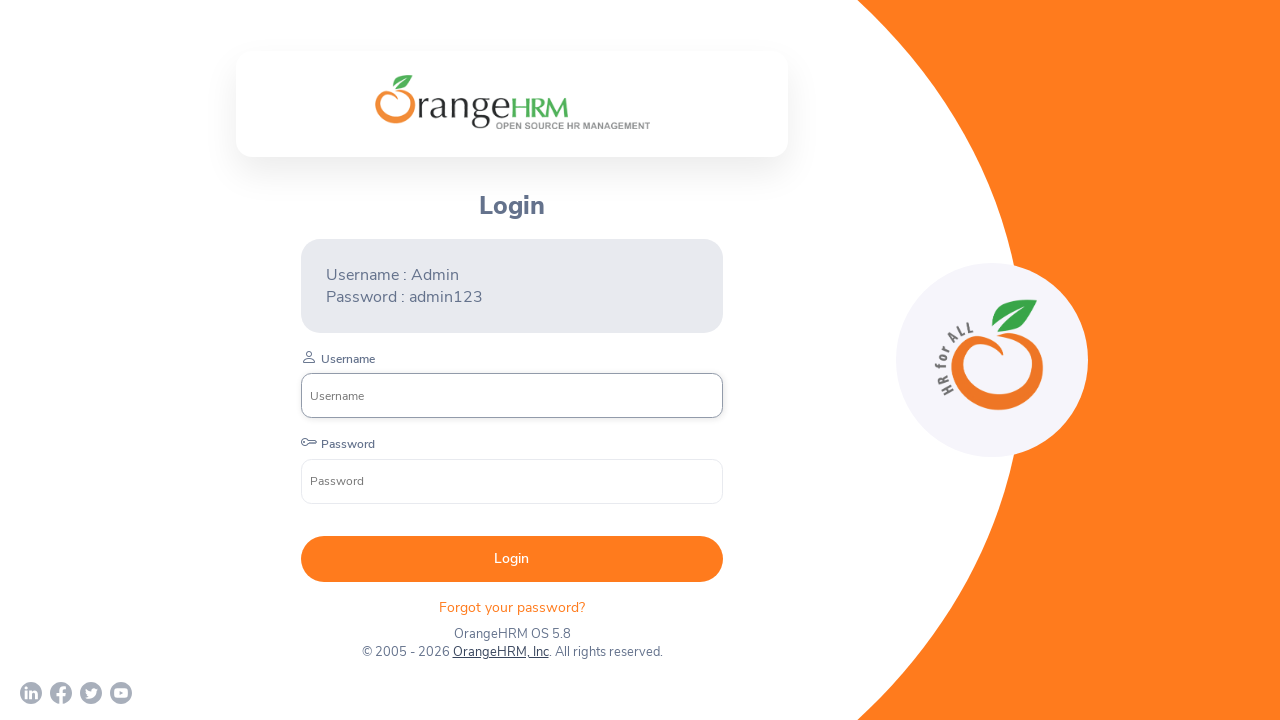

Retrieved page title
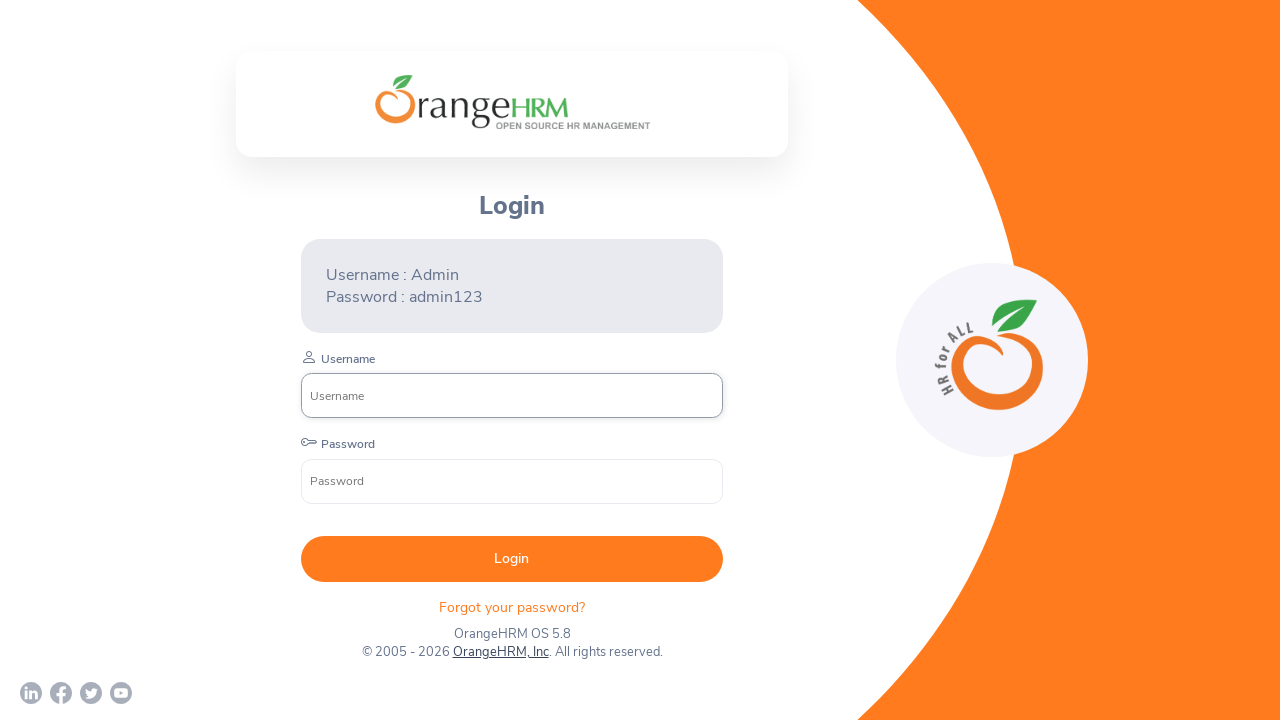

Verified page title matches 'OrangeHRM'
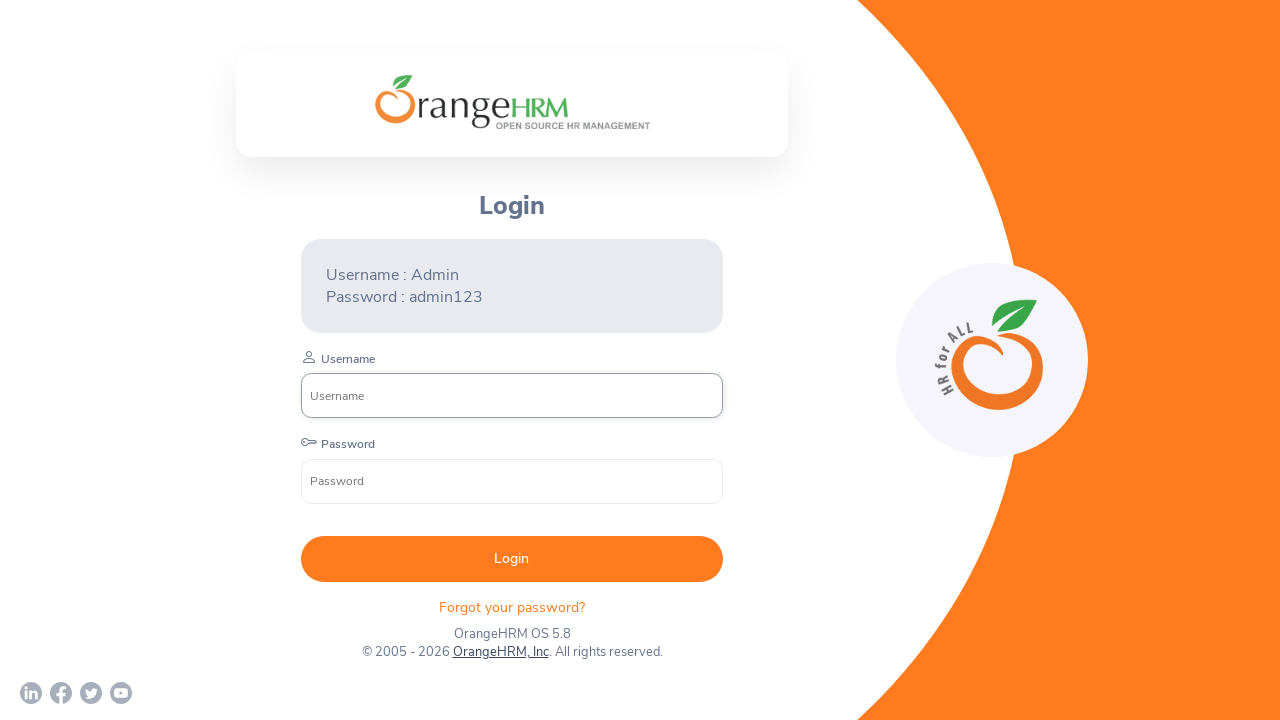

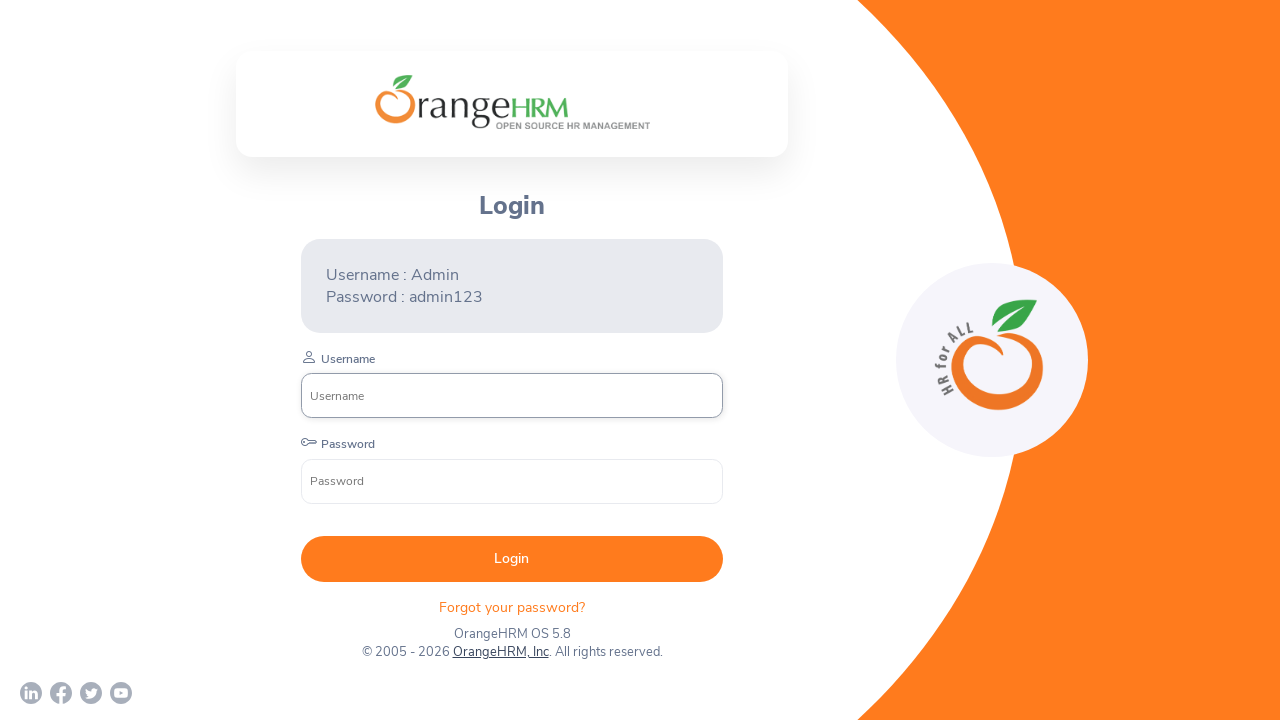